Tests JavaScript alert handling by switching to an iframe, triggering an alert button, and accepting the alert dialog

Starting URL: https://www.w3schools.com/jsref/tryit.asp?filename=tryjsref_alert

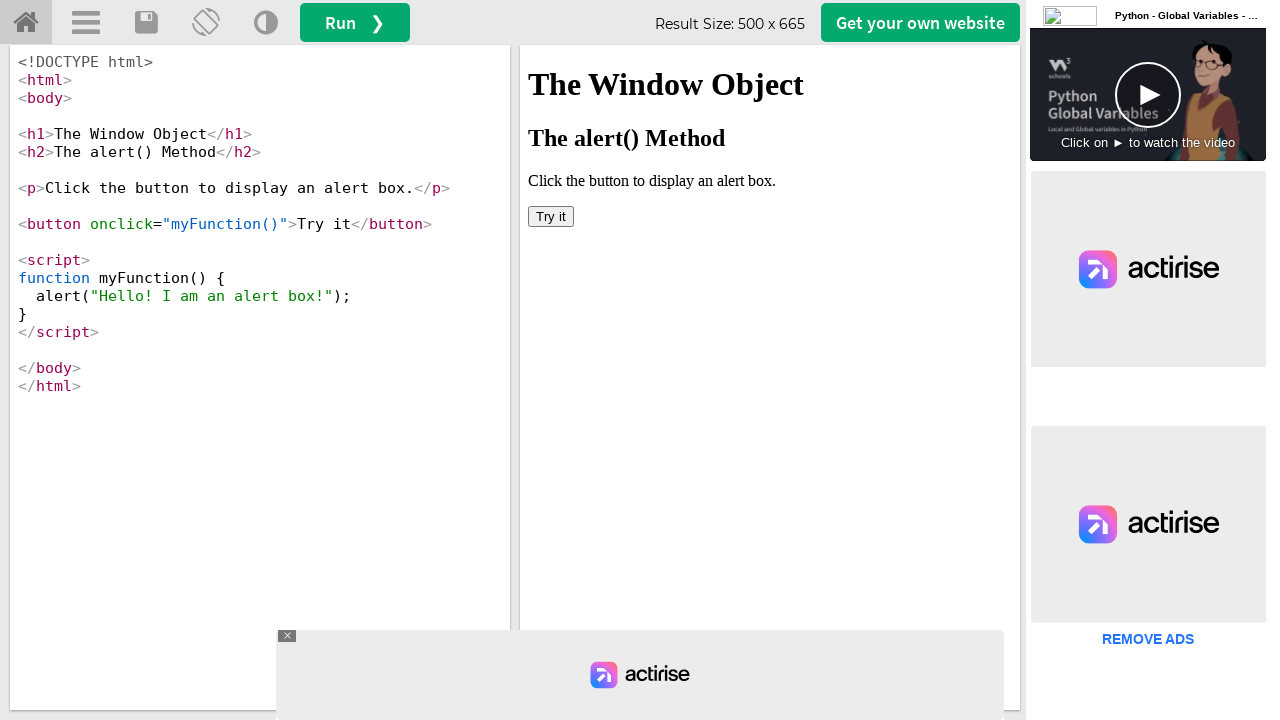

Located iframe with name 'iframeResult'
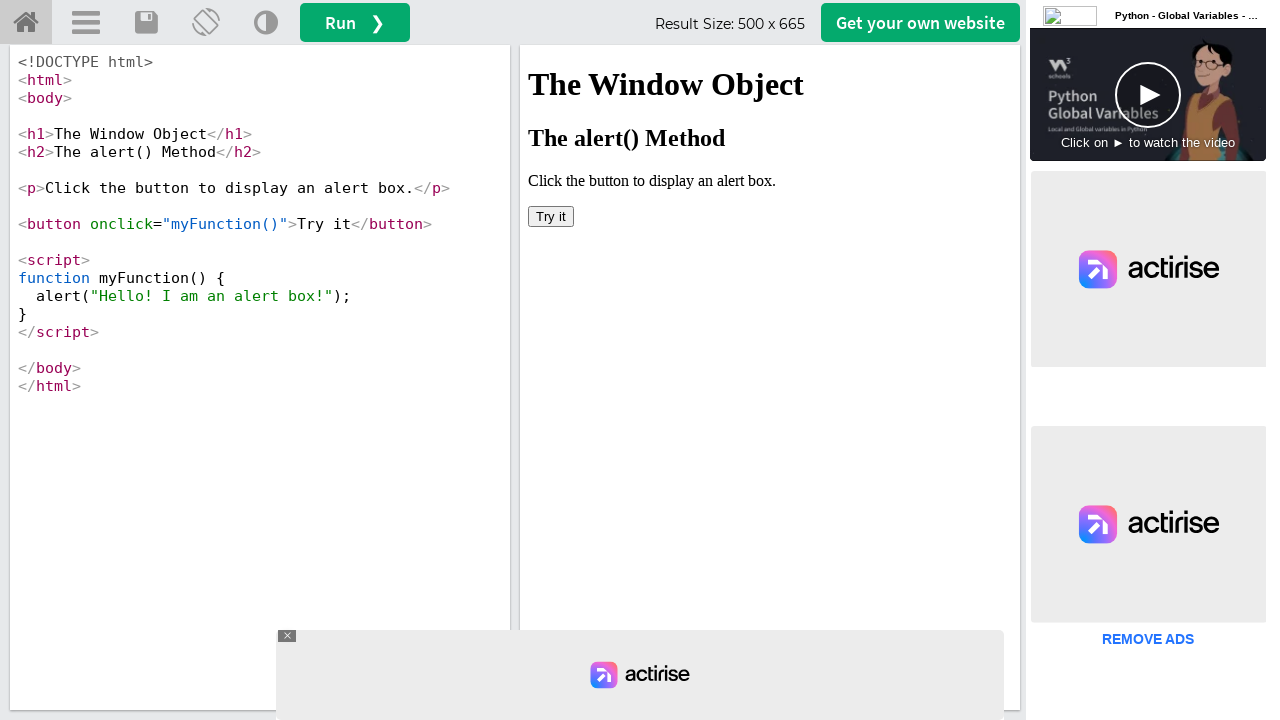

Clicked the alert button in the iframe at (551, 216) on iframe[name='iframeResult'] >> internal:control=enter-frame >> xpath=/html/body/
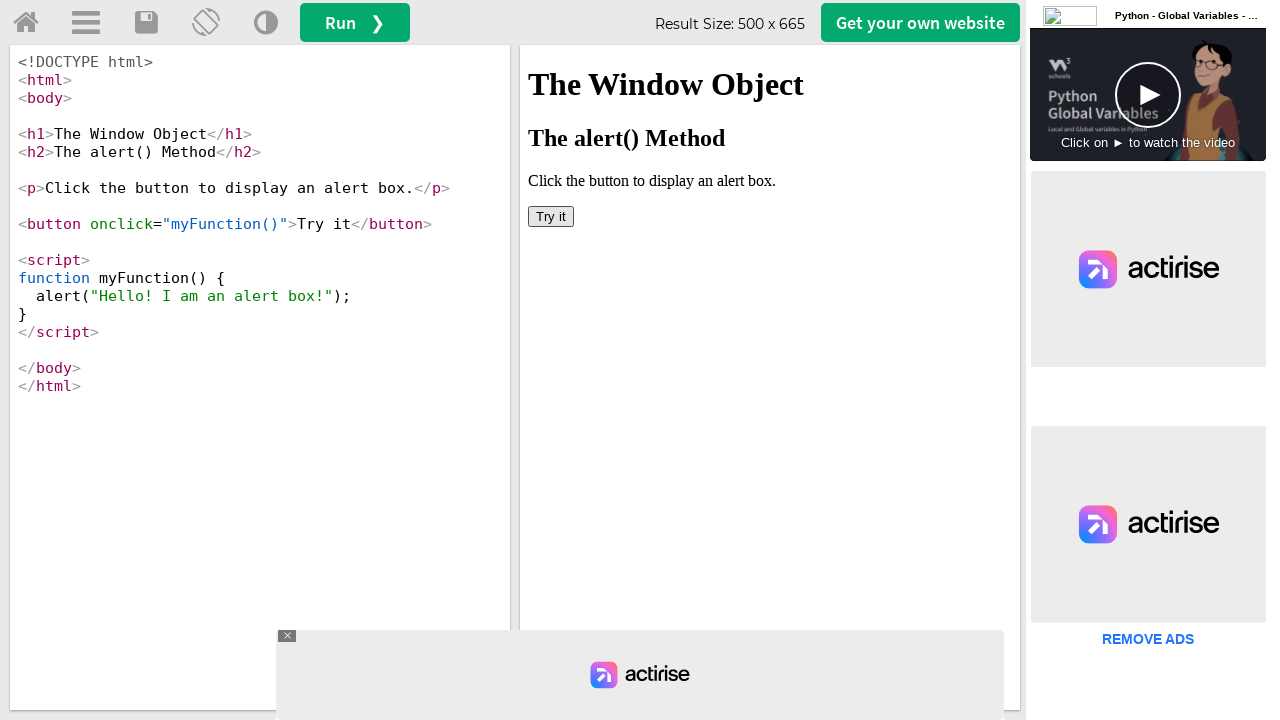

Set up dialog handler to accept JavaScript alerts
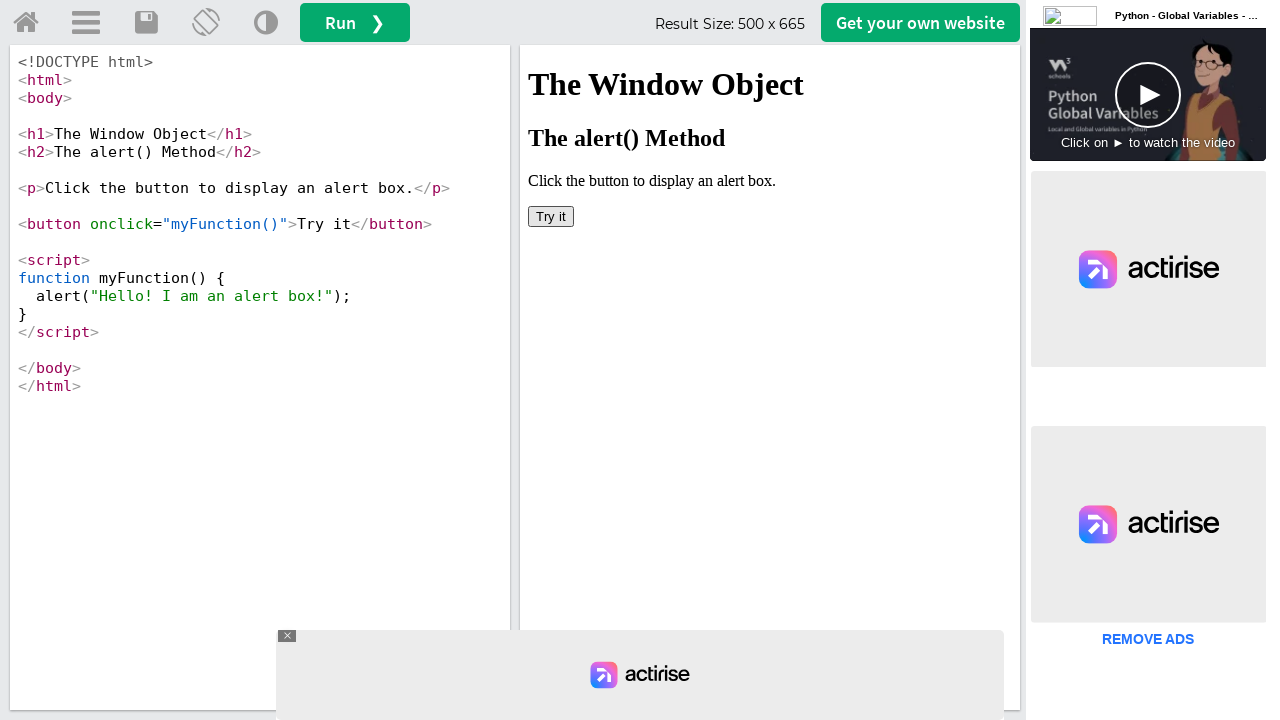

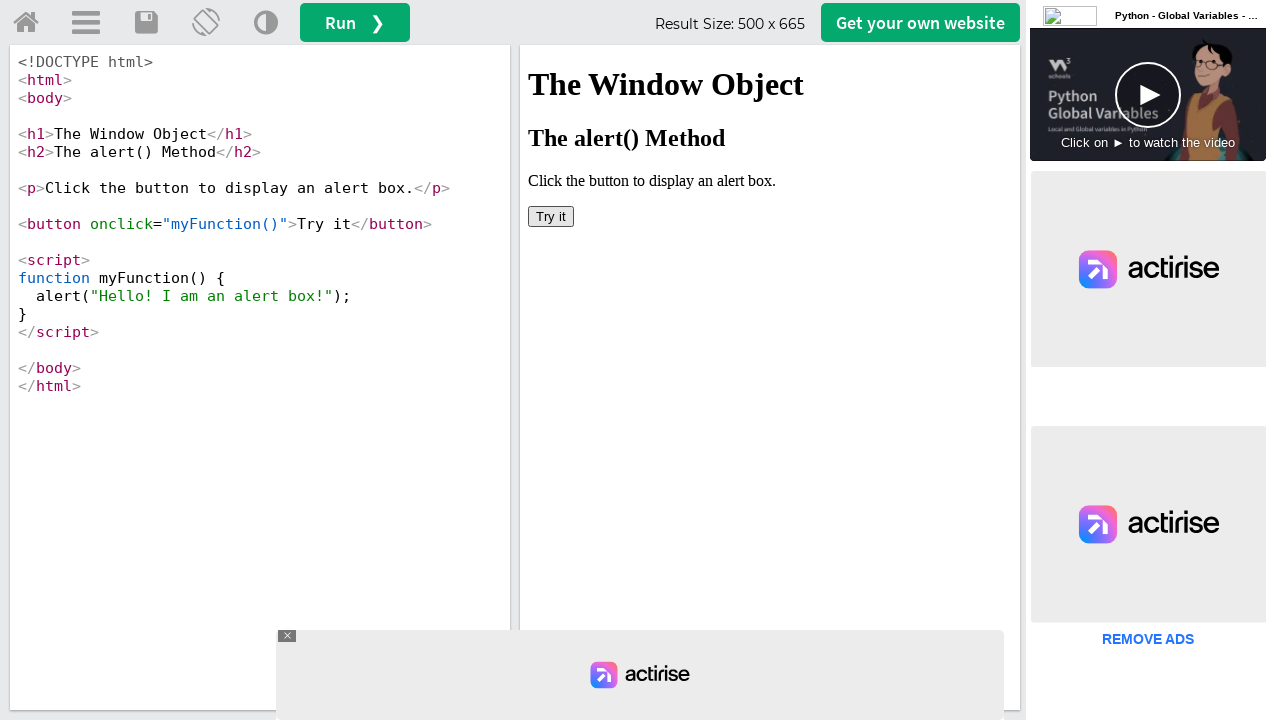